Tests hover functionality by hovering over the first user avatar image to reveal hidden content

Starting URL: https://the-internet.herokuapp.com/hovers

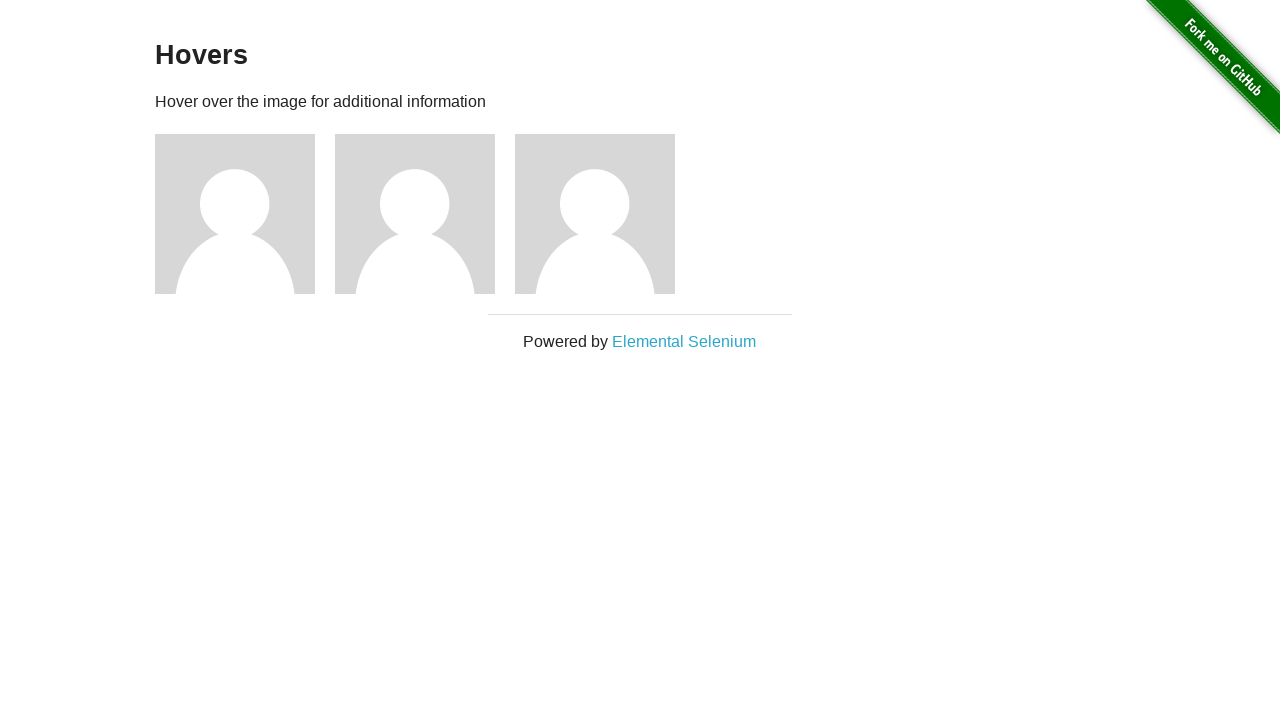

Hovered over the first user avatar image at (235, 214) on (//img[@alt='User Avatar'])[1]
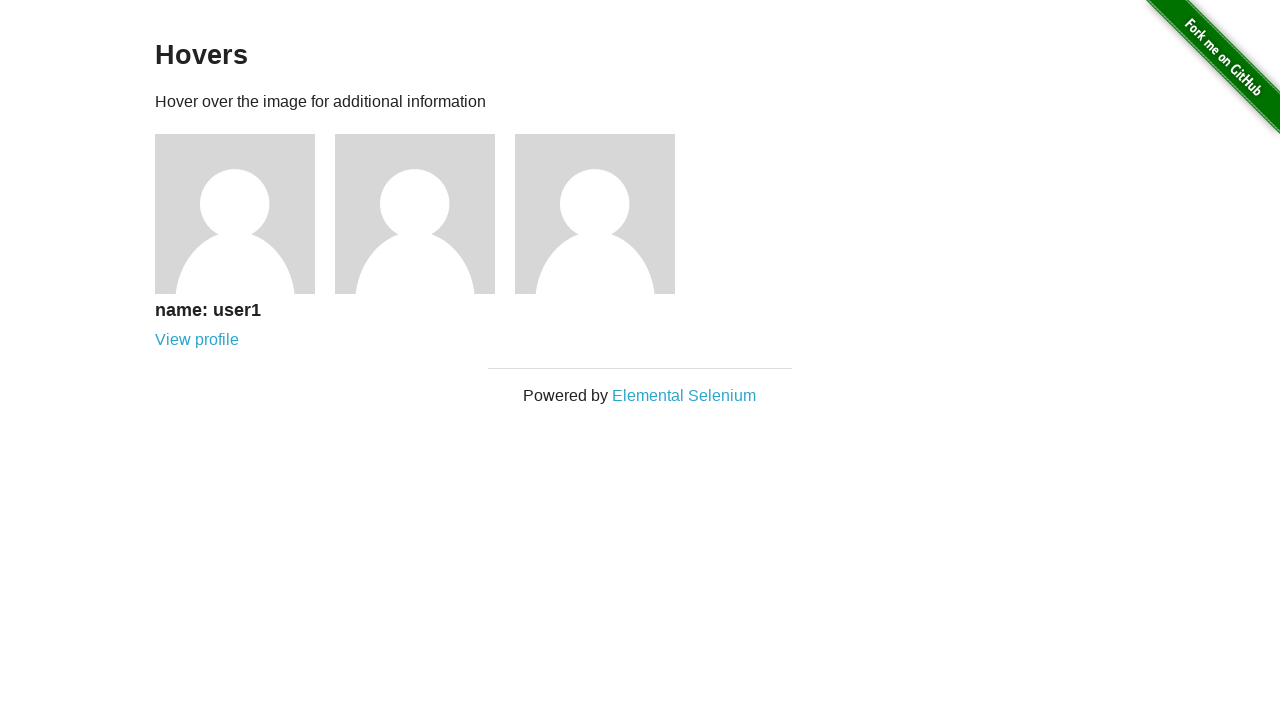

Hidden figcaption content revealed on hover
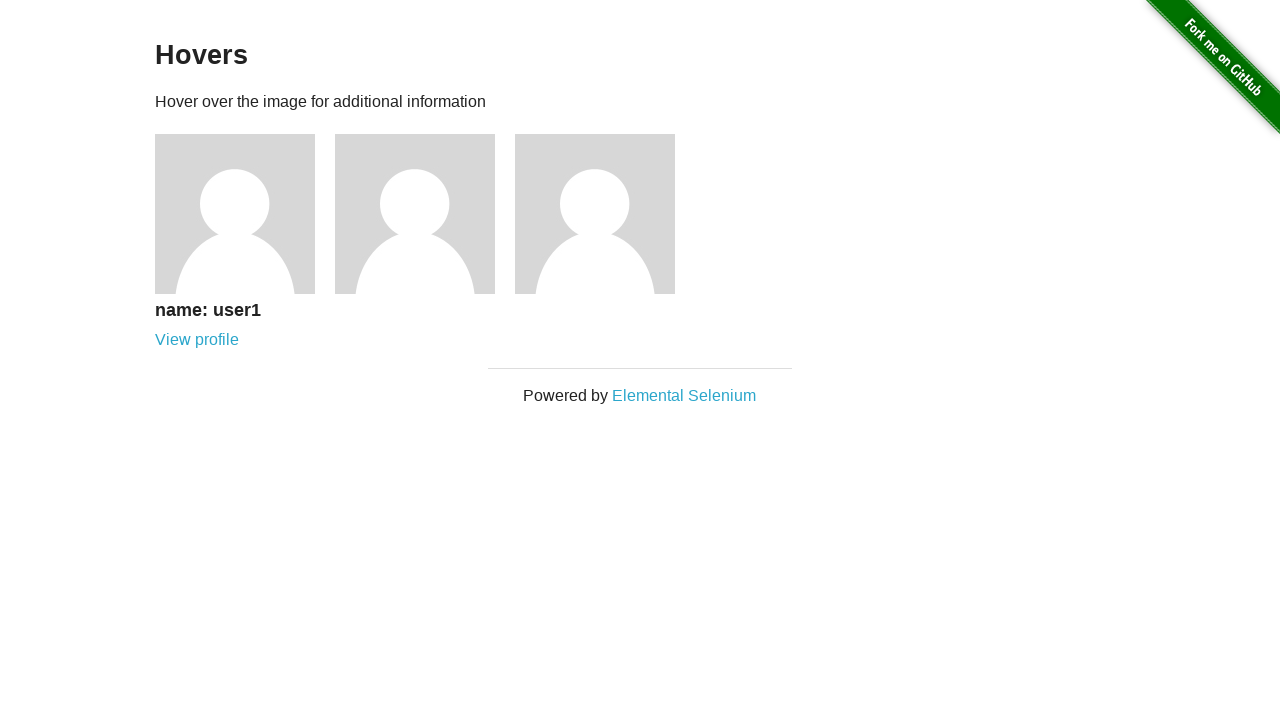

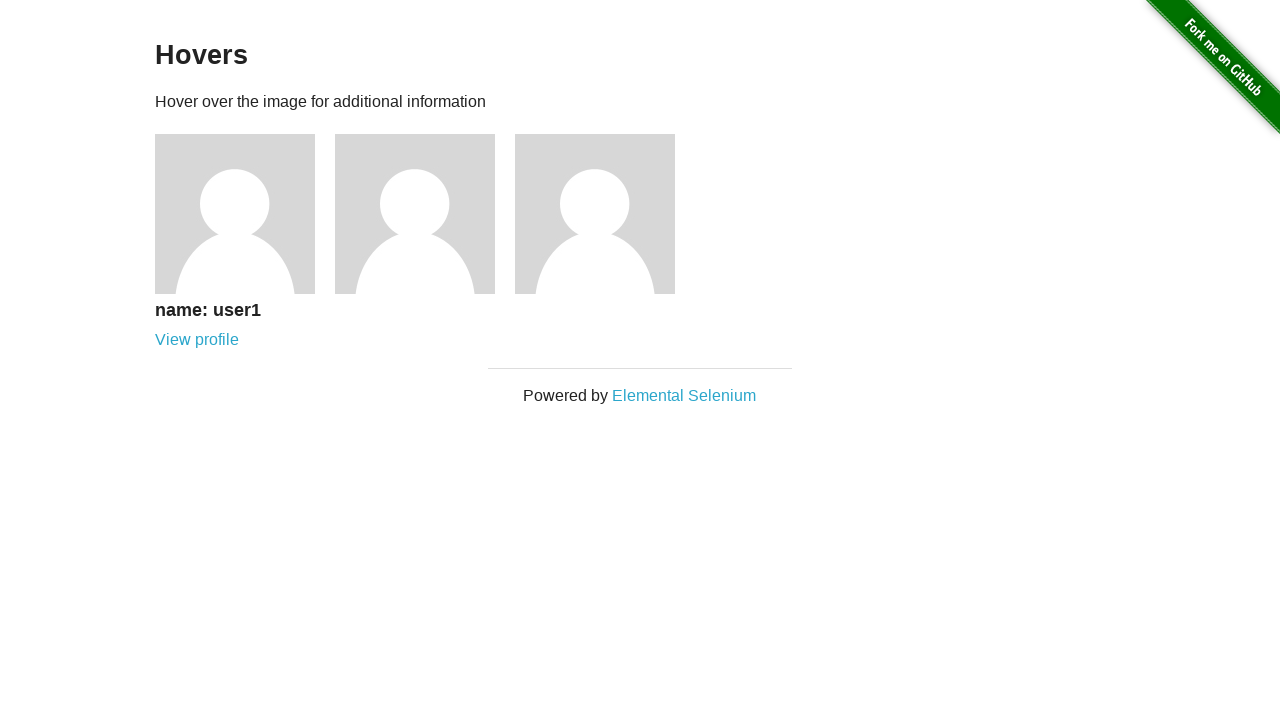